Tests clicking on an element that dynamically adds content to verify exception handling

Starting URL: https://www.selenium.dev/selenium/web/dynamic.html

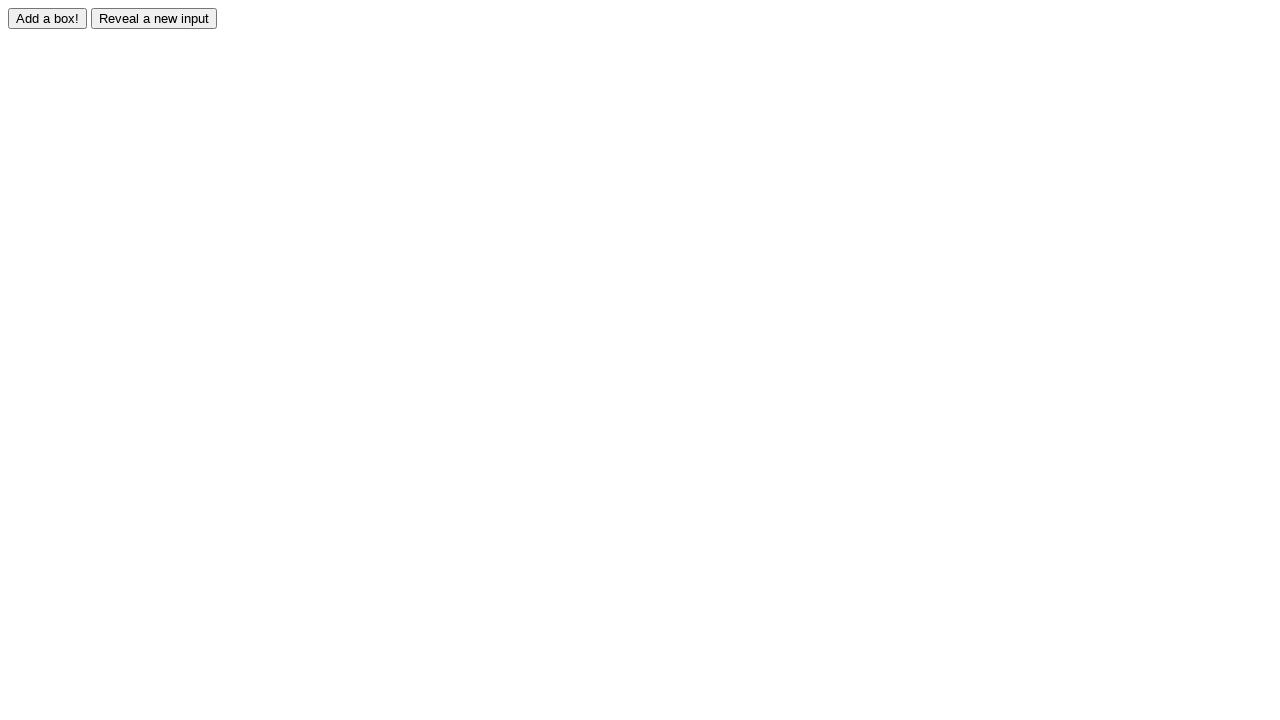

Clicked the adder button to trigger dynamic content at (48, 18) on #adder
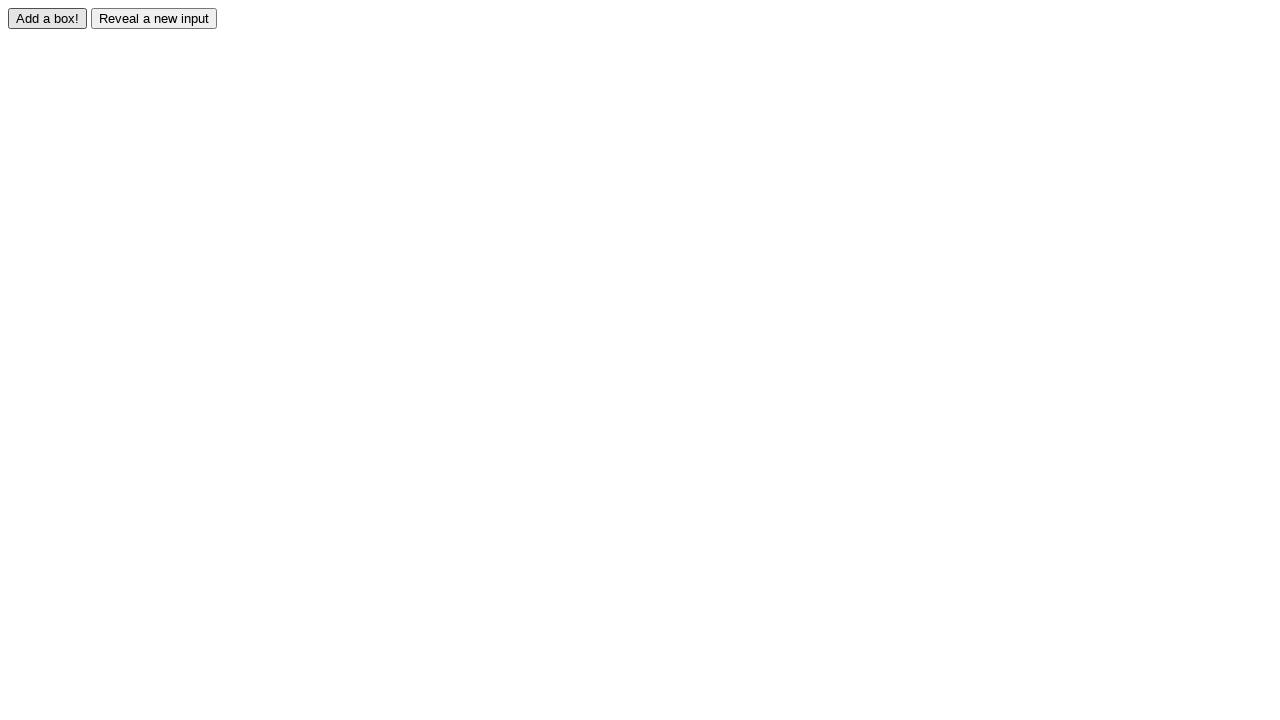

Element #box0 wait timed out as expected - exception handled
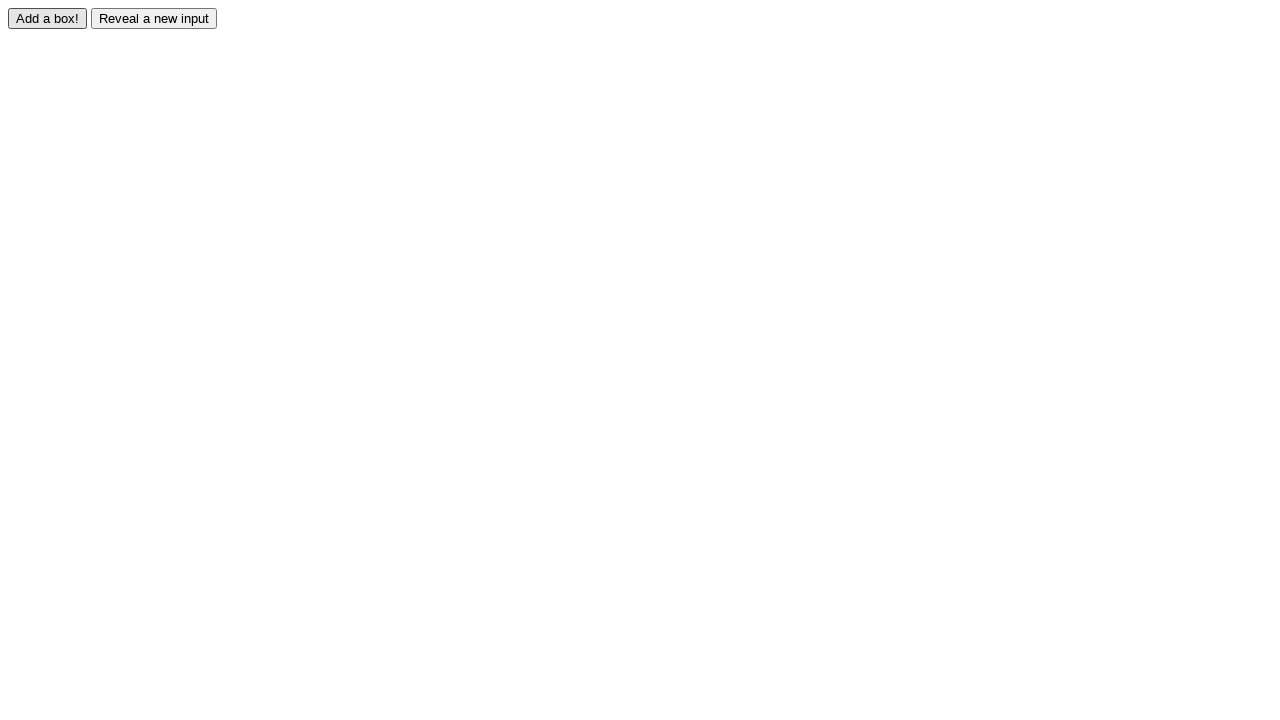

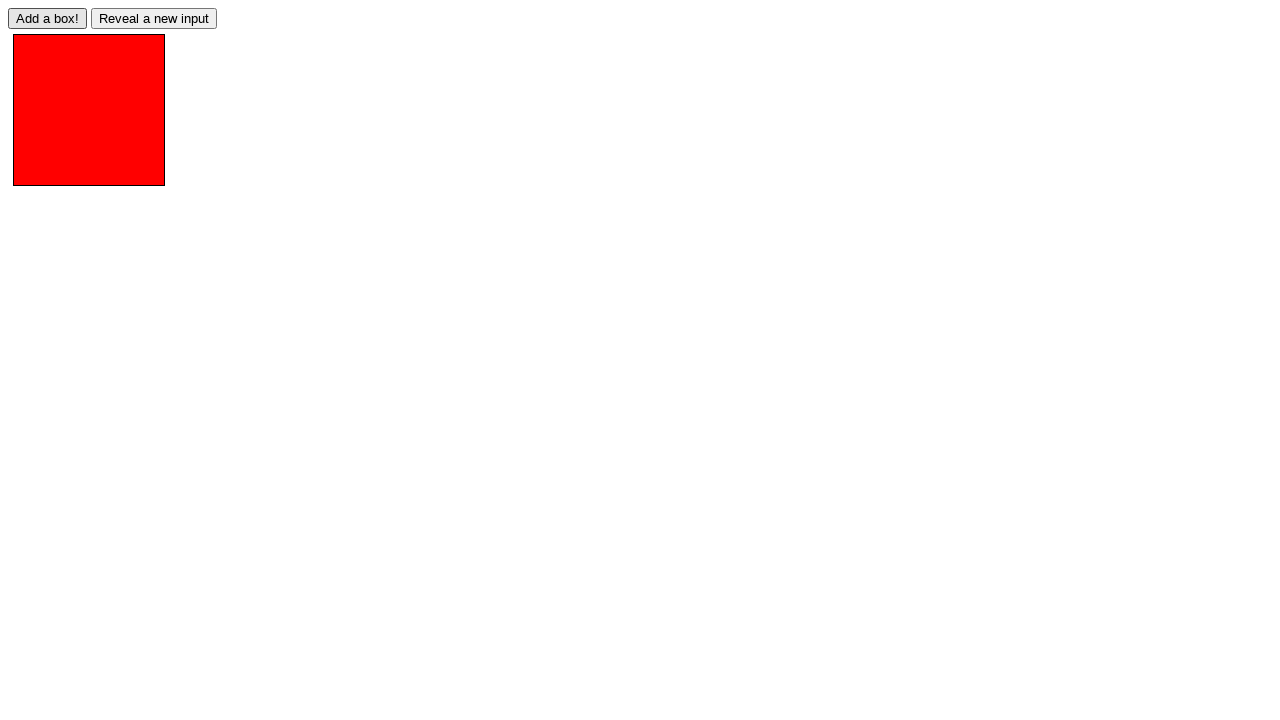